Tests iframe handling by navigating to nested iframes, filling a text field within the inner iframe, and then switching back to the main content

Starting URL: https://demo.automationtesting.in/Frames.html

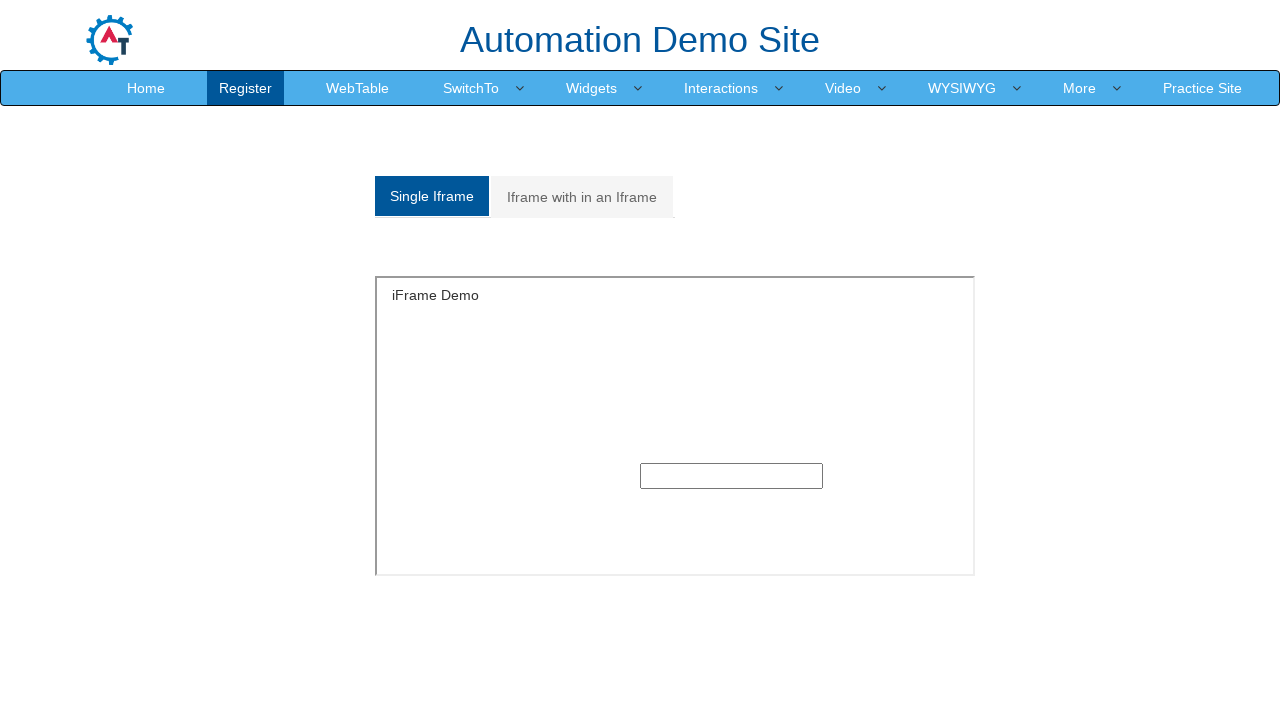

Clicked on 'Iframe with in an Iframe' tab at (582, 197) on xpath=//a[text()='Iframe with in an Iframe']
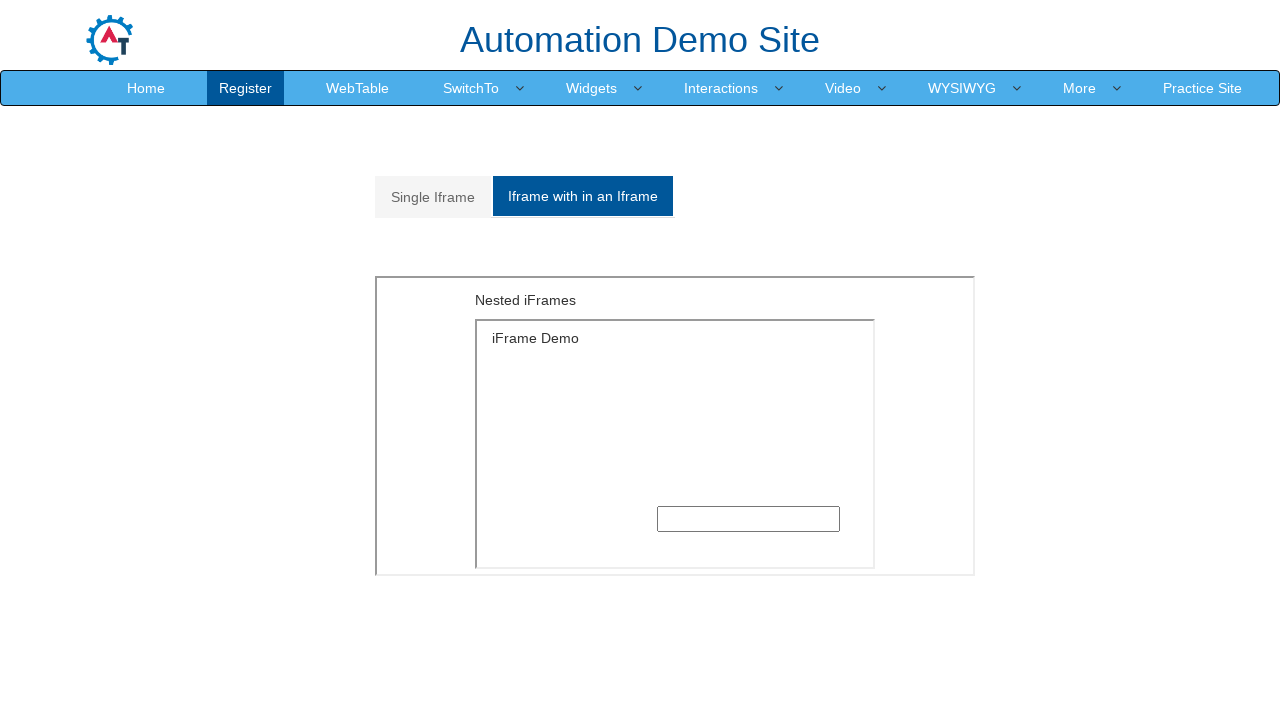

Located outer iframe using frame_locator
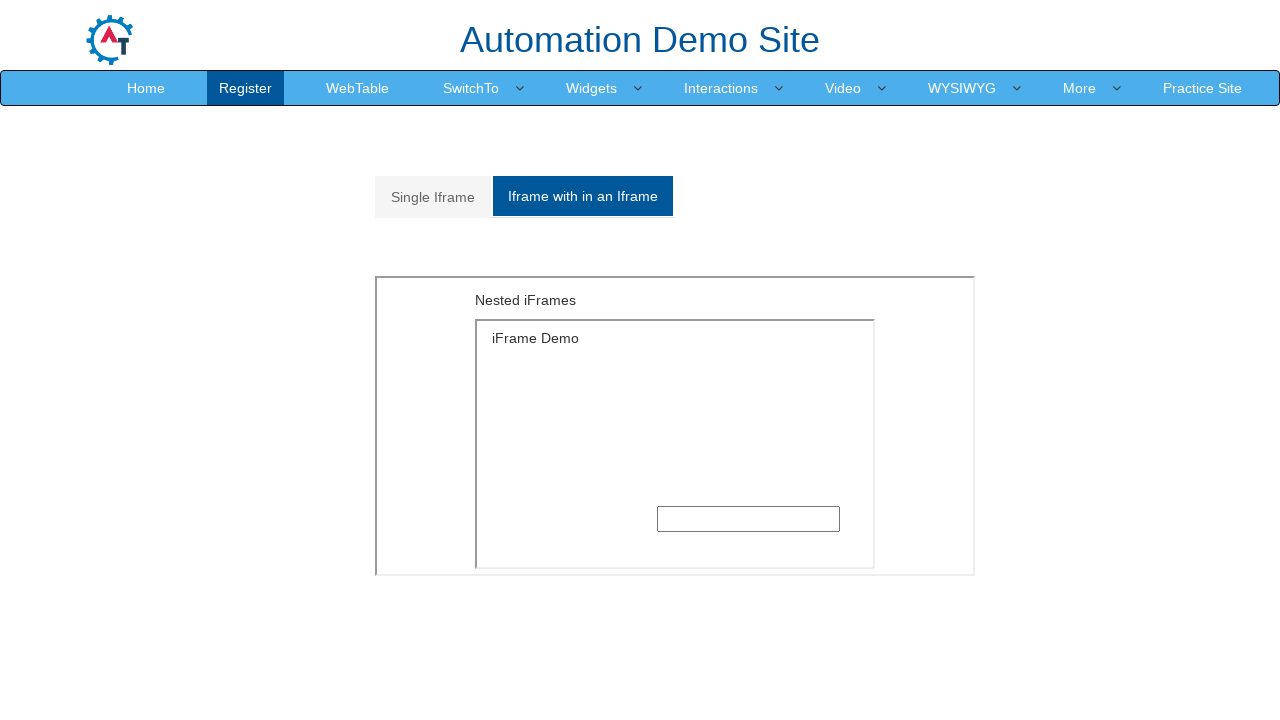

Located inner iframe within outer iframe
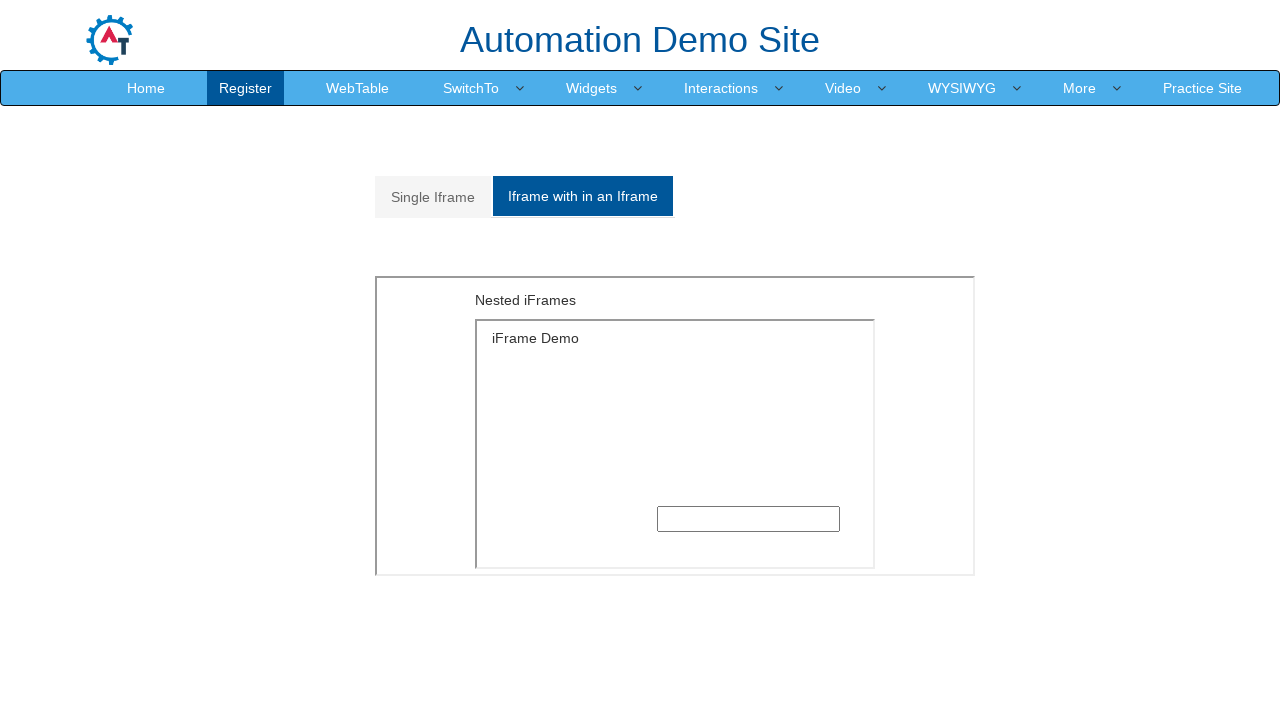

Filled text field in inner iframe with 'test test test' on xpath=//div[@id='Multiple']/iframe >> internal:control=enter-frame >> xpath=//di
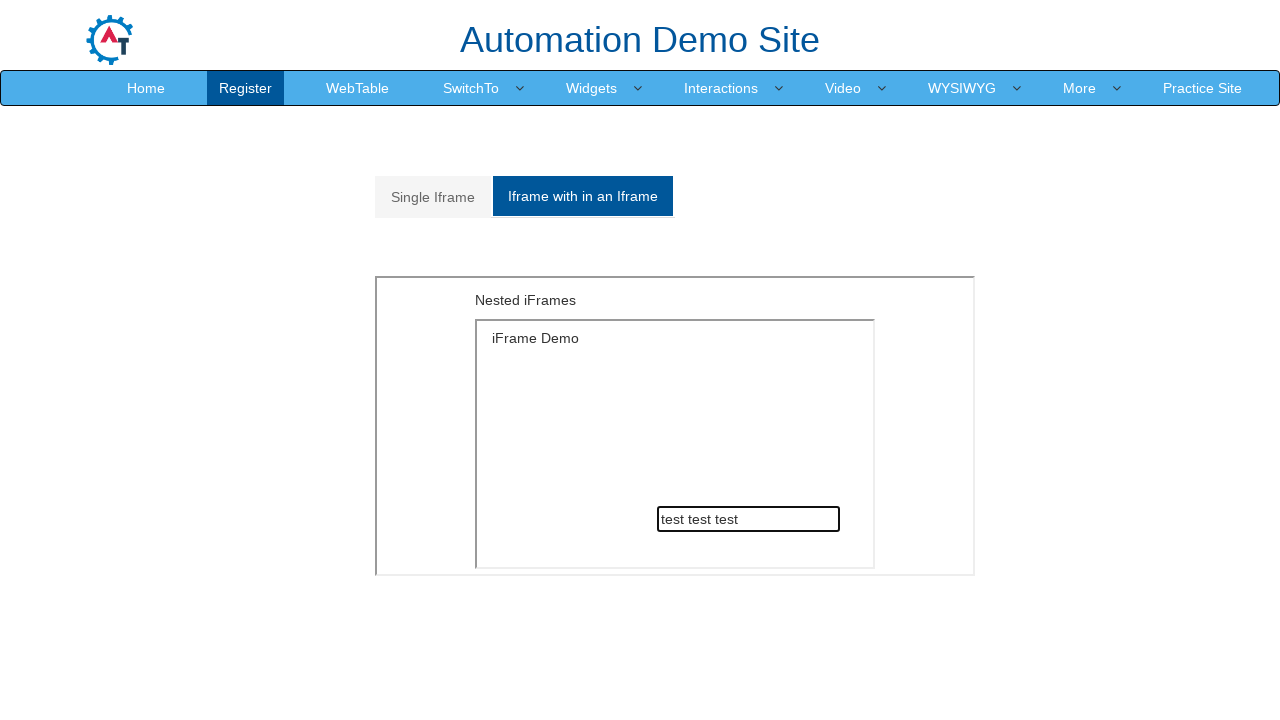

Verified main page content is accessible - 'Automation Demo Site' header found
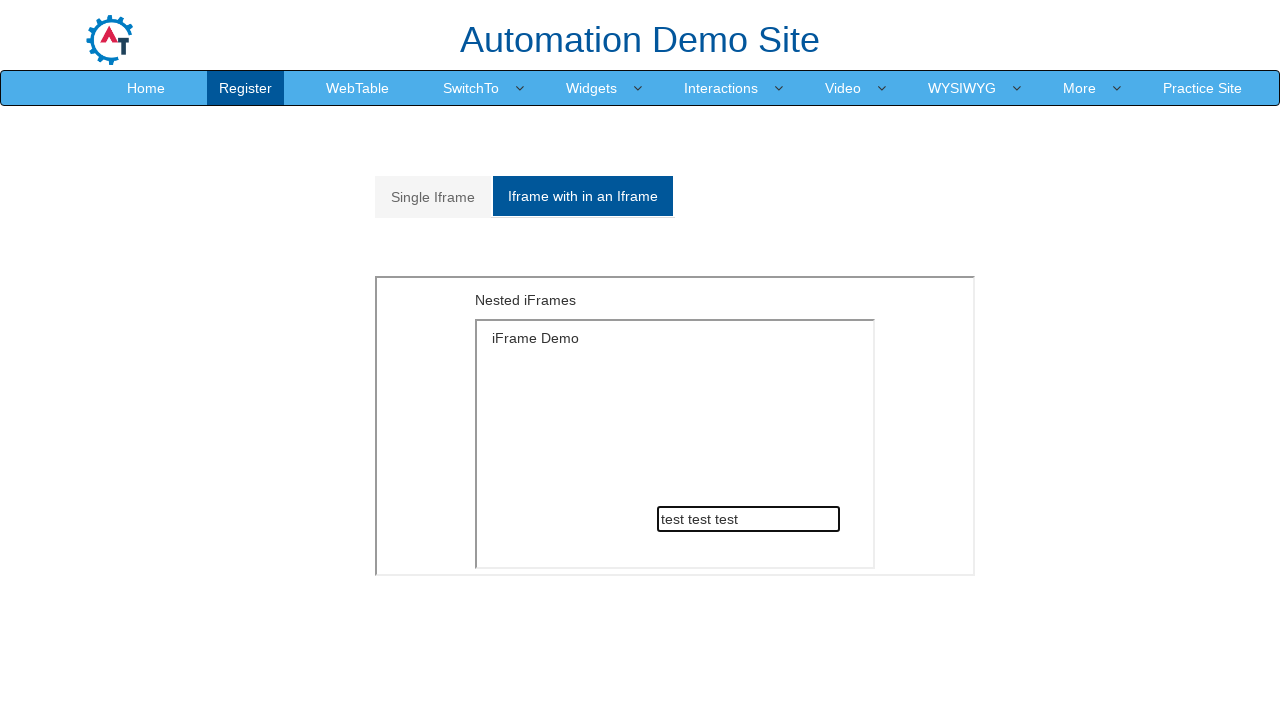

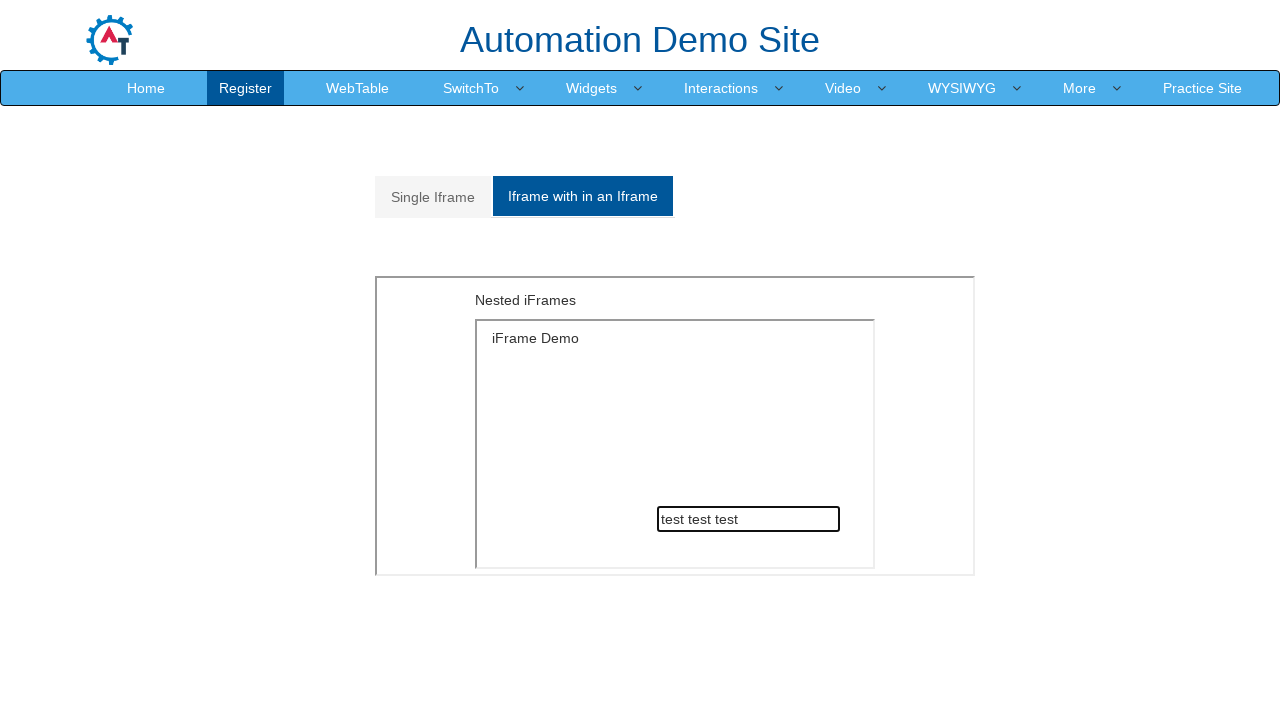